Tests a registration form by filling in personal details including name, address, email, phone number, gender selection, and country selection, then submits the form

Starting URL: https://demo.automationtesting.in/Register.html

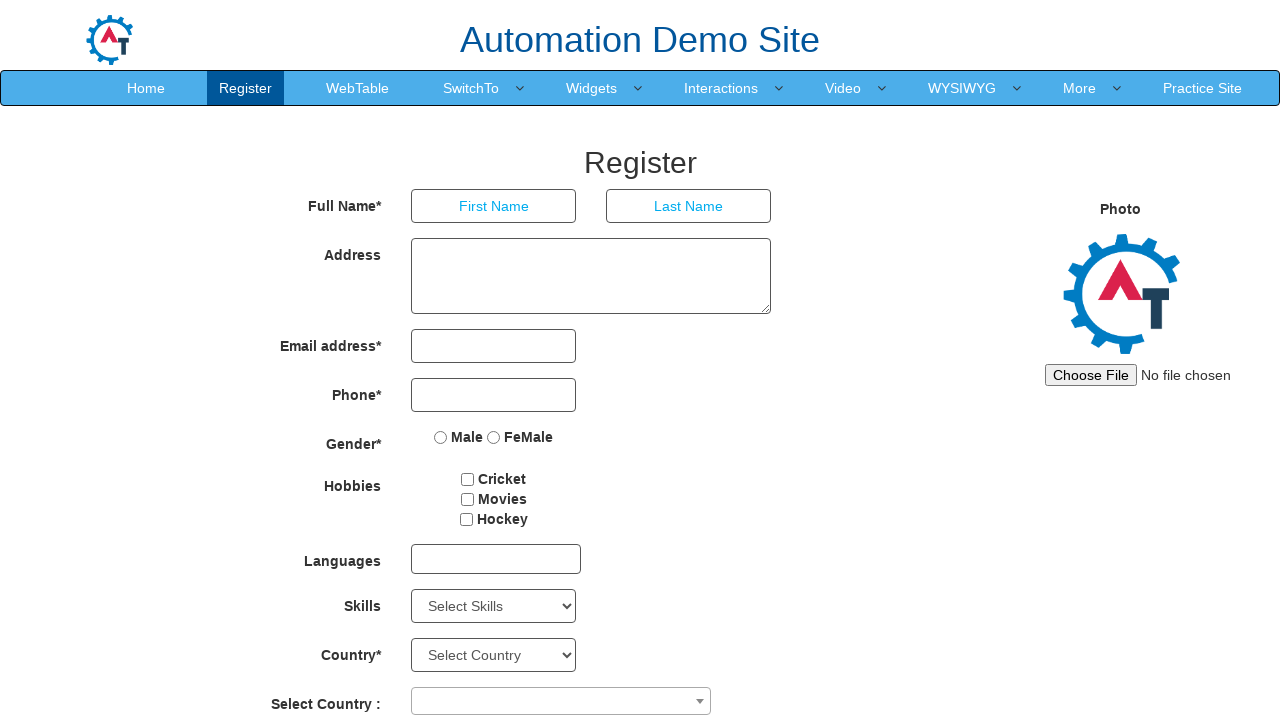

Filled first name field with 'Marcus' on input[placeholder='First Name']
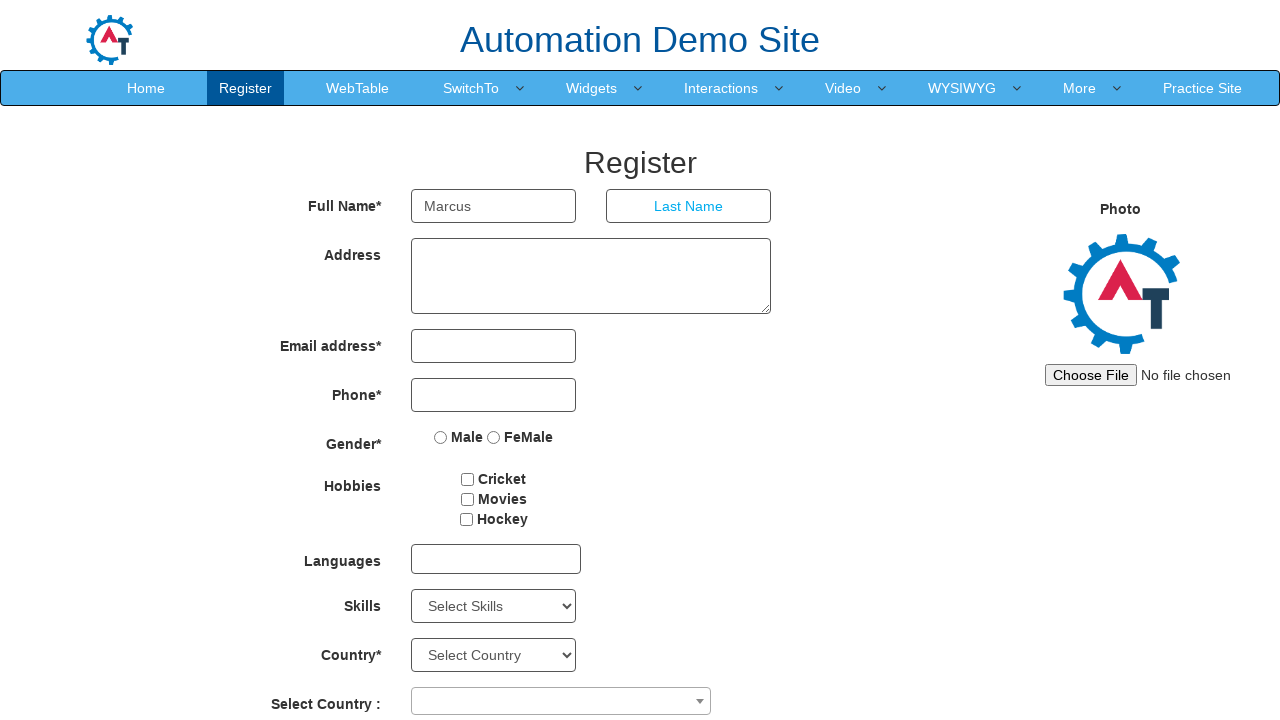

Filled last name field with 'Johnson' on input[placeholder='Last Name']
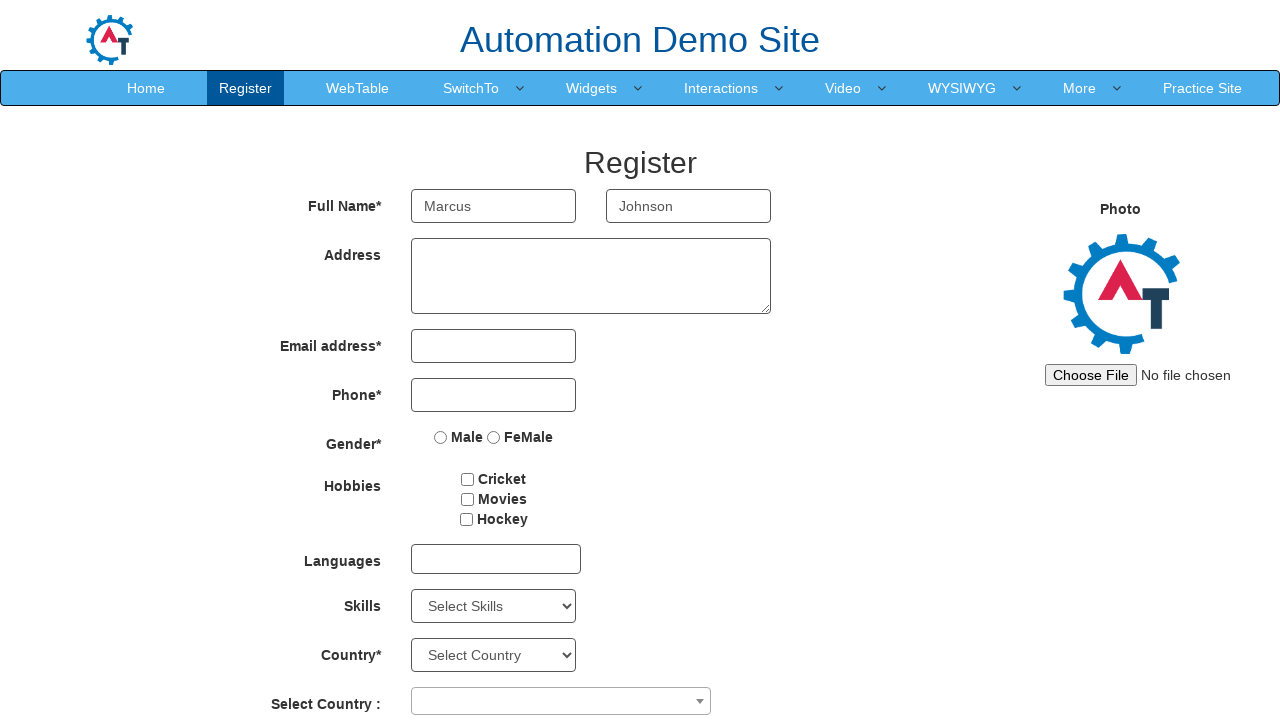

Address field loaded and ready
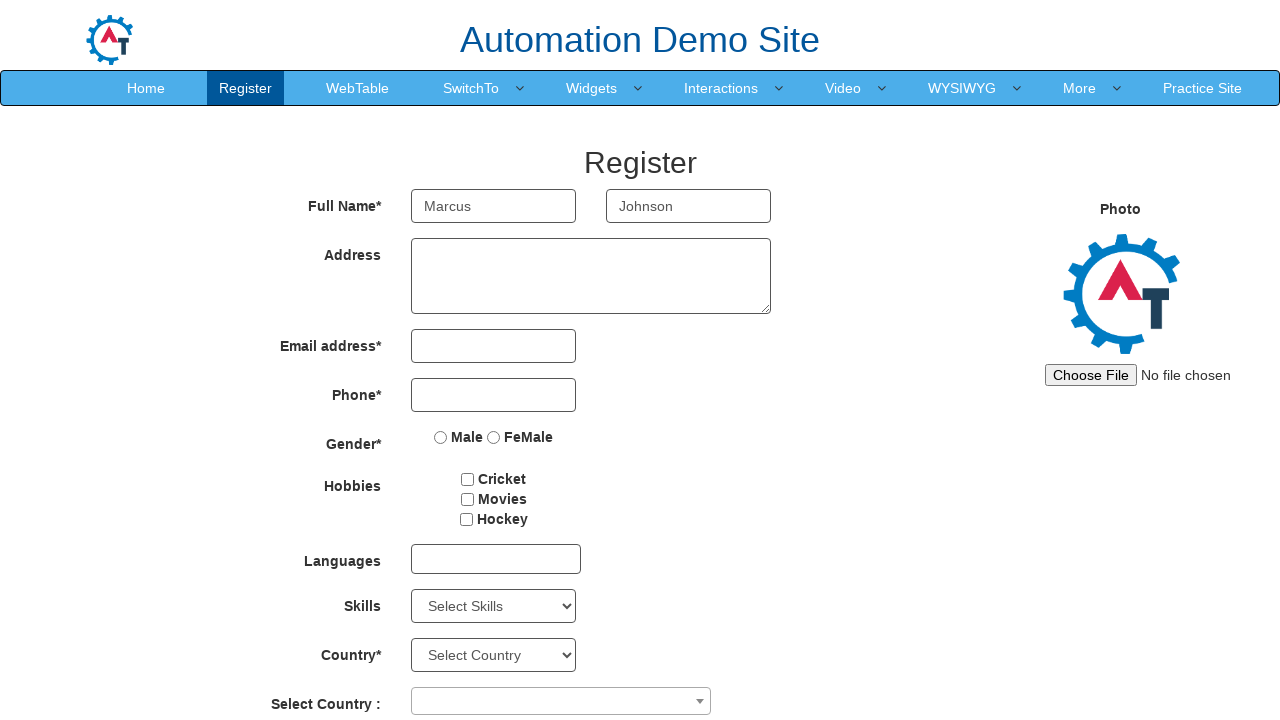

Filled address field with '742 Evergreen Terrace' on textarea[ng-model='Adress']
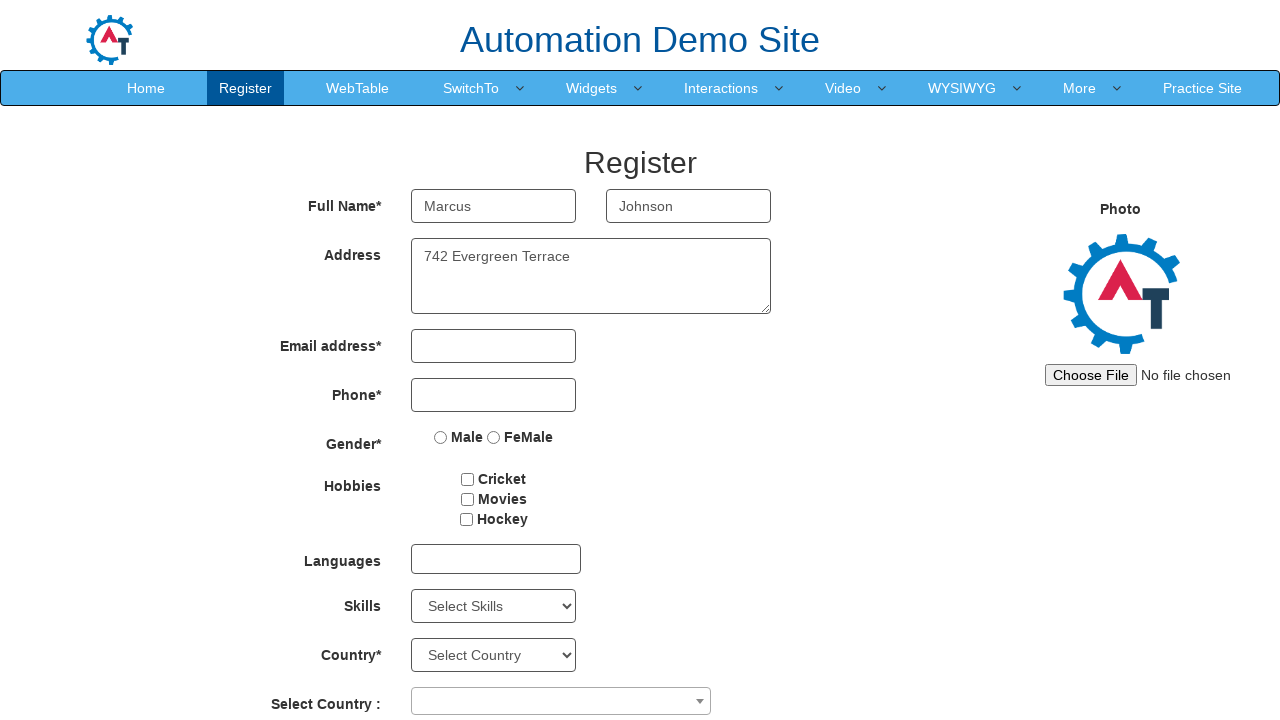

Filled email field with 'marcus.johnson87@example.com' on input[type='email']
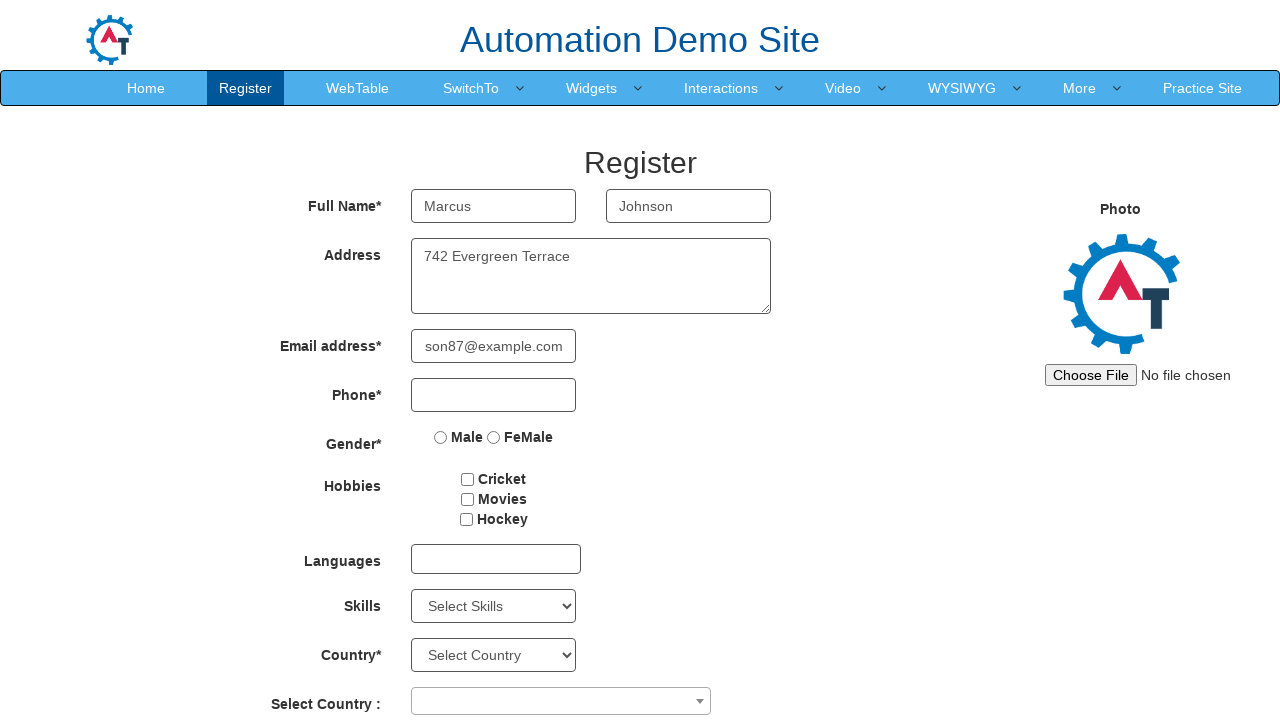

Filled phone number field with '555-123-4567' on input[type='tel']
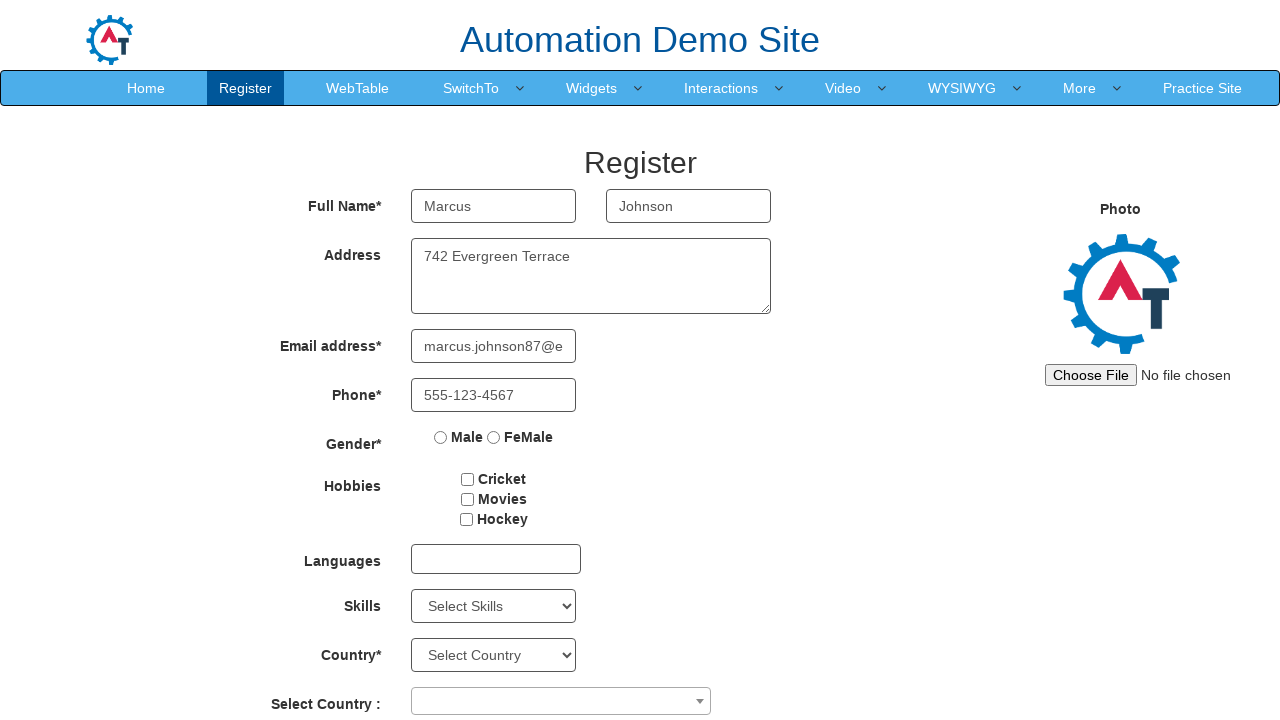

Selected 'Female' gender option at (494, 437) on input[value='FeMale']
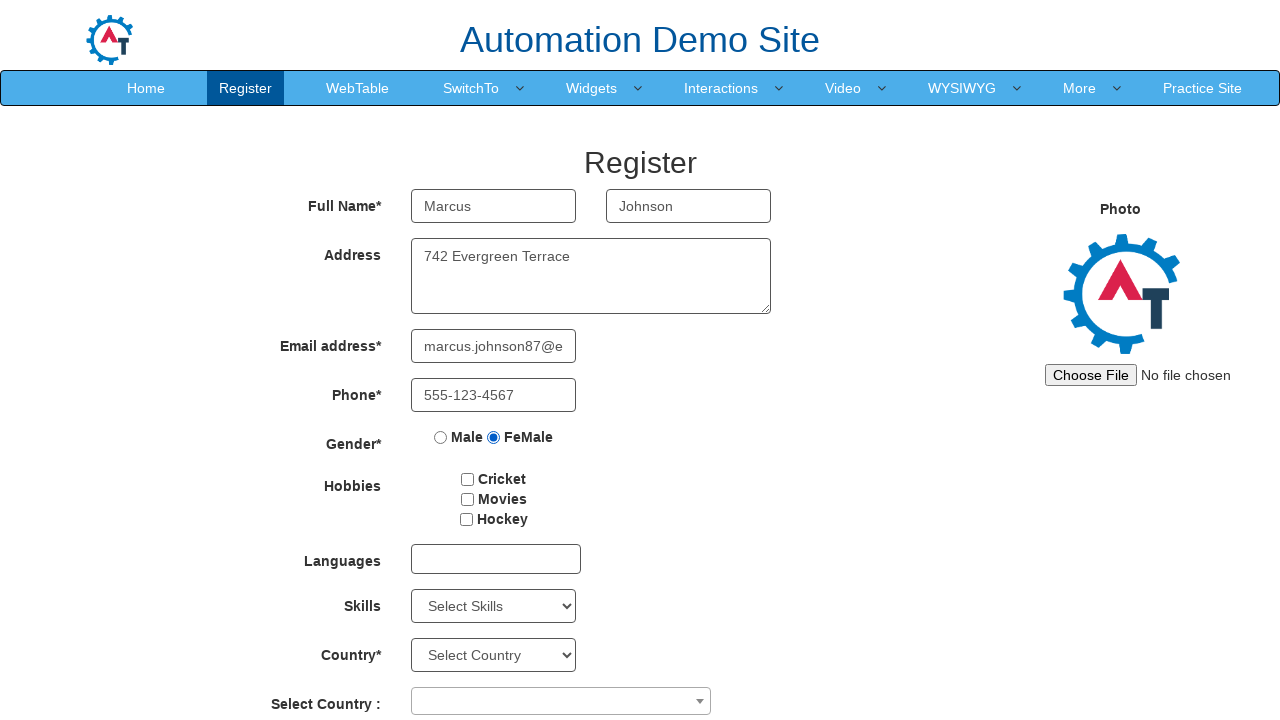

Opened country combobox at (561, 701) on span[role='combobox']
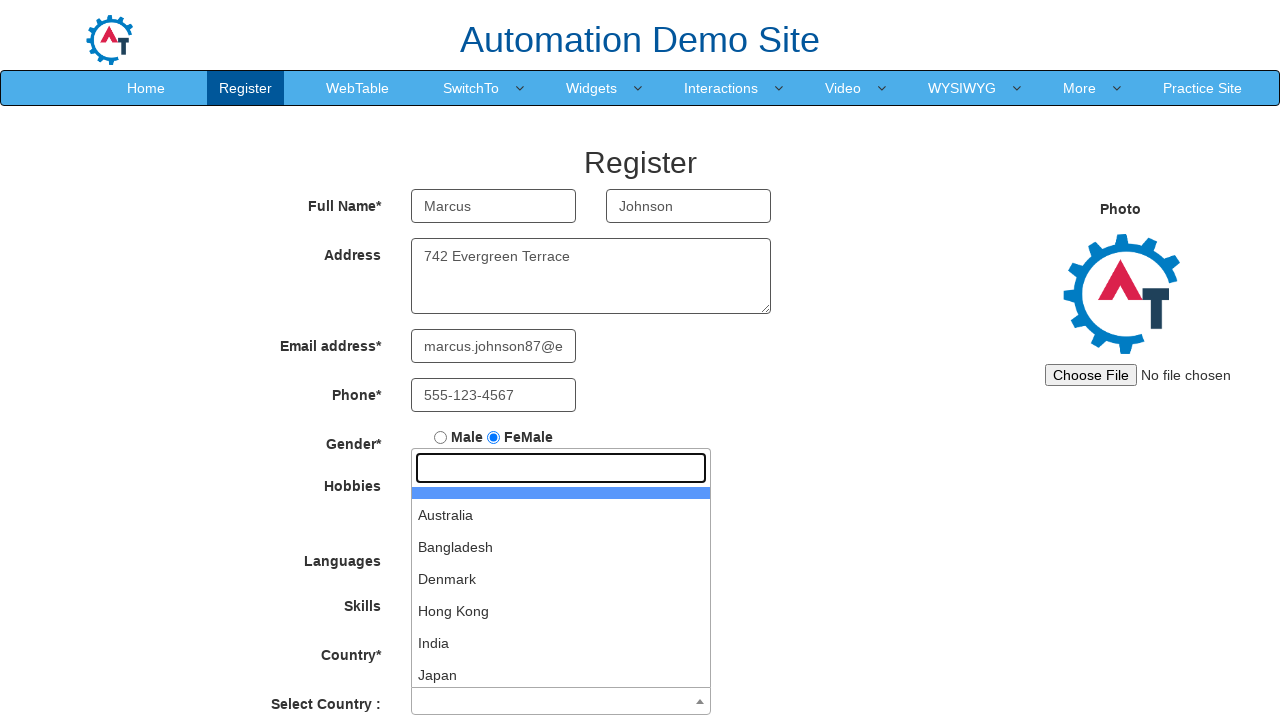

Typed 'Den' in country search field on span[role='combobox']
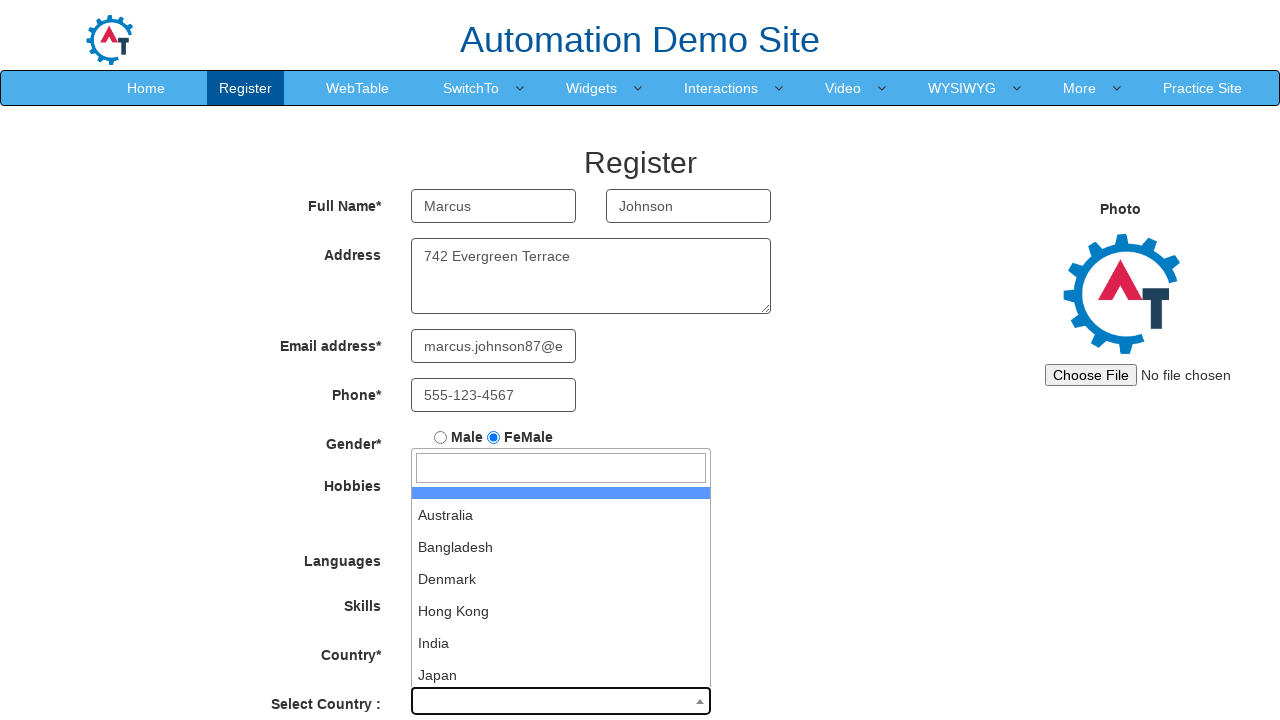

Pressed Enter to select country from dropdown
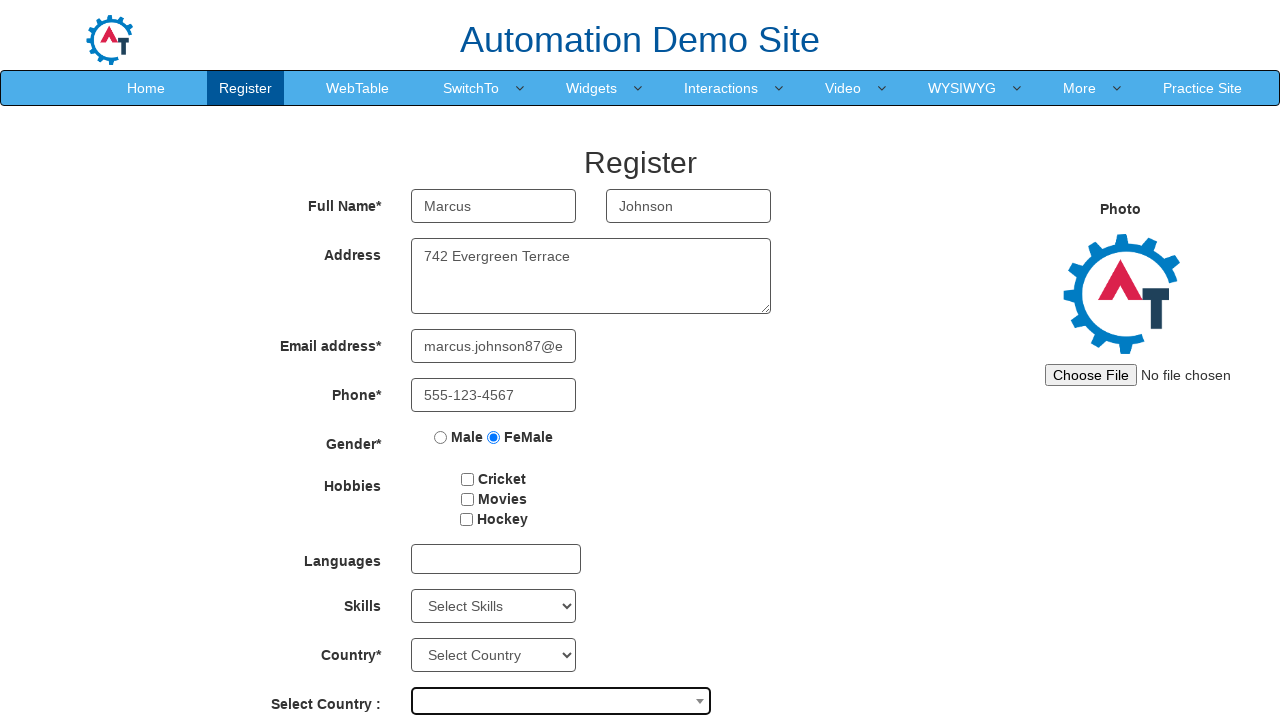

Clicked submit button to complete registration form at (572, 623) on #submitbtn
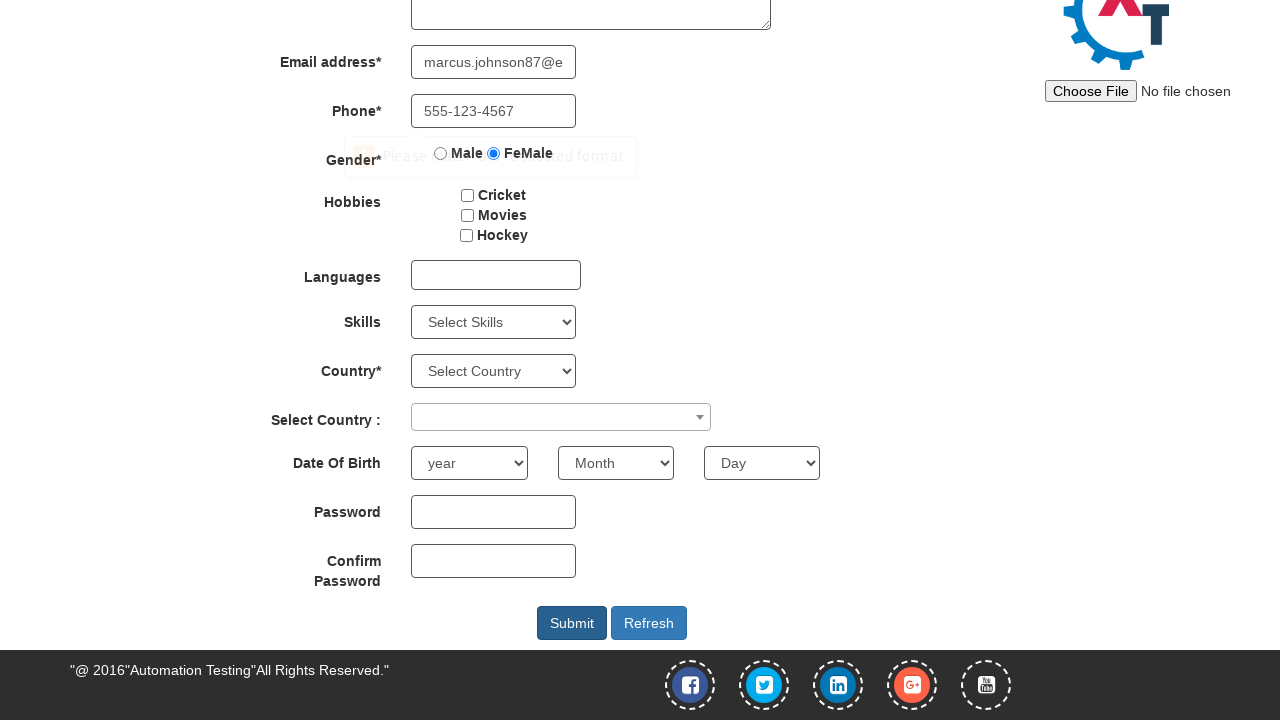

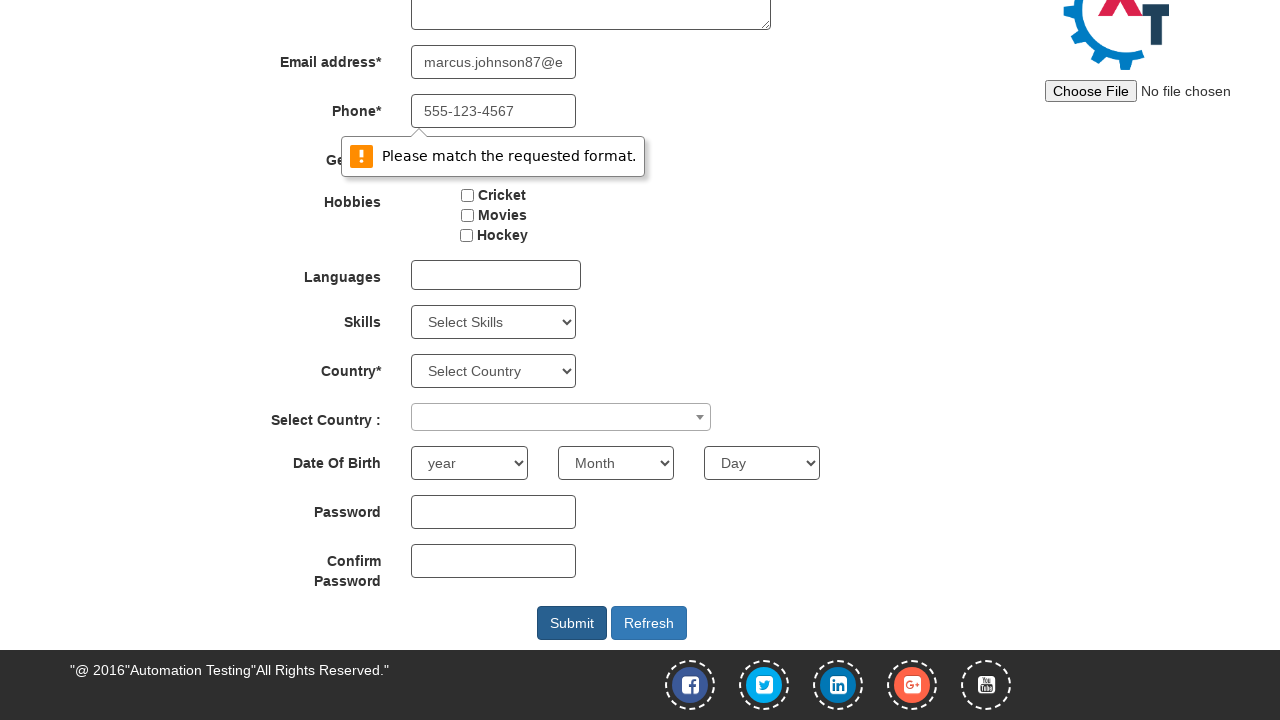